Navigates to Microsoft homepage and verifies the page title contains "Microsoft".

Starting URL: https://www.microsoft.com/

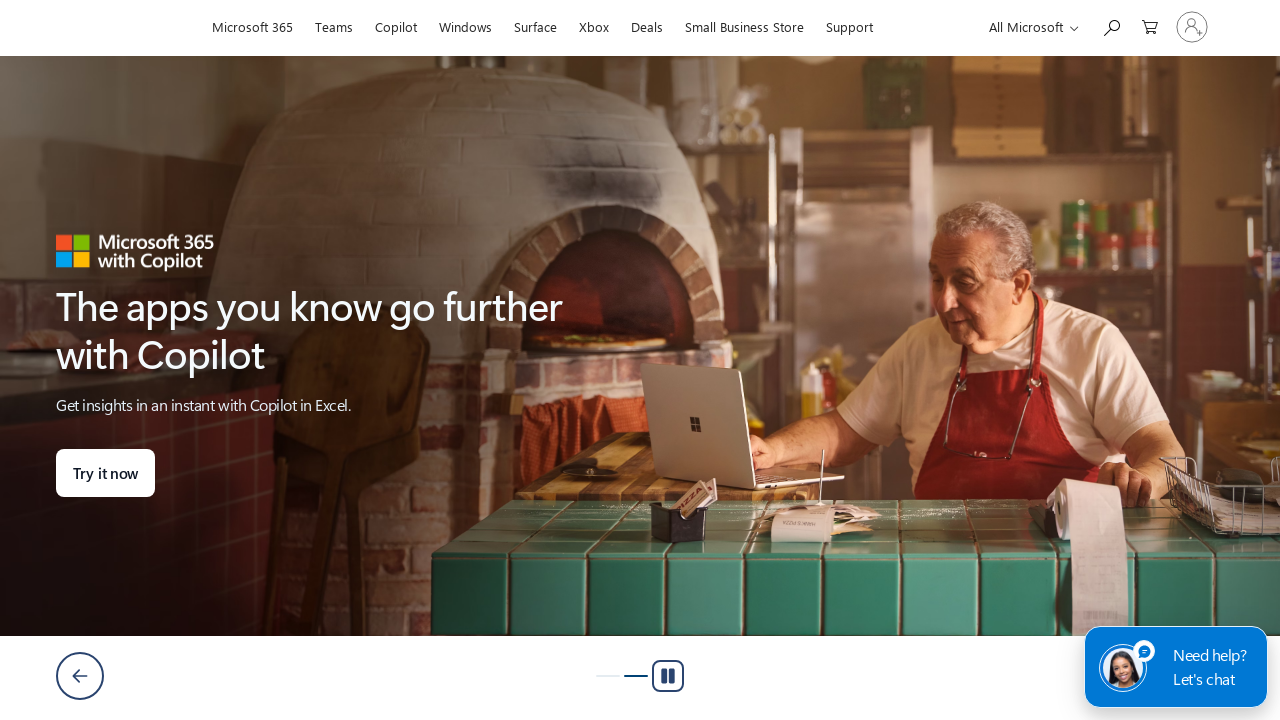

Waited for page to reach domcontentloaded state
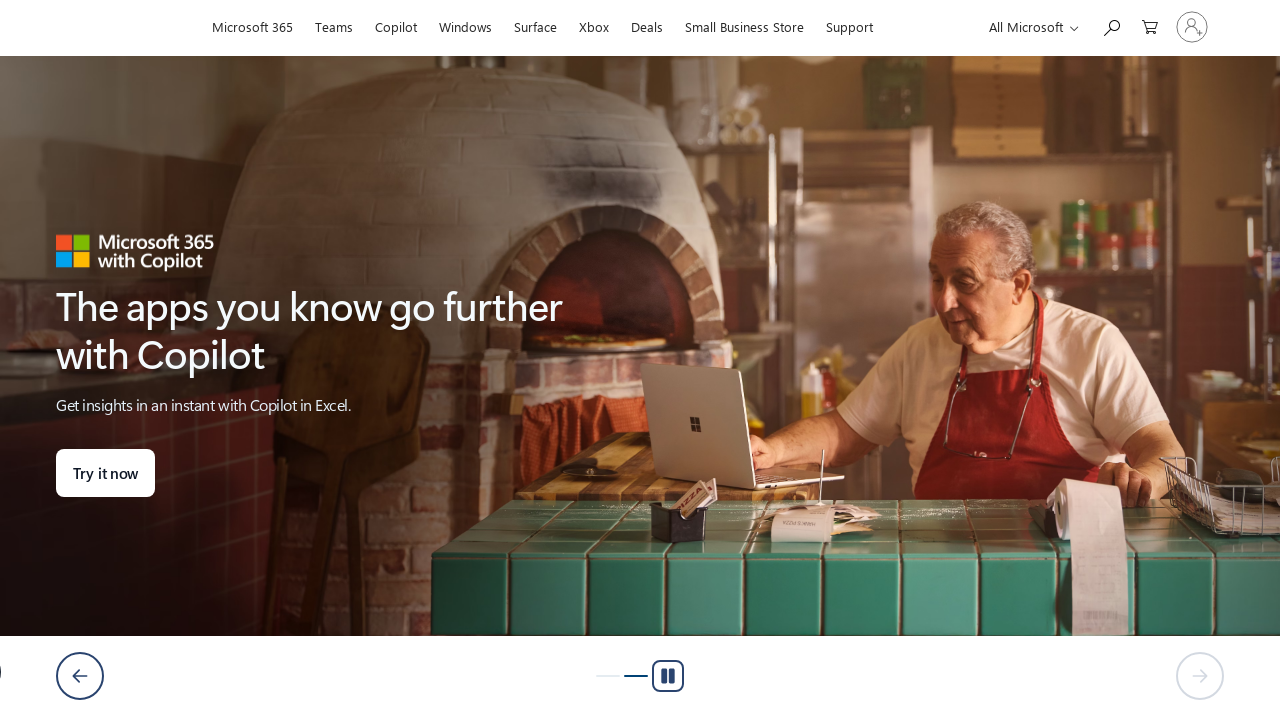

Verified page title contains 'Microsoft'
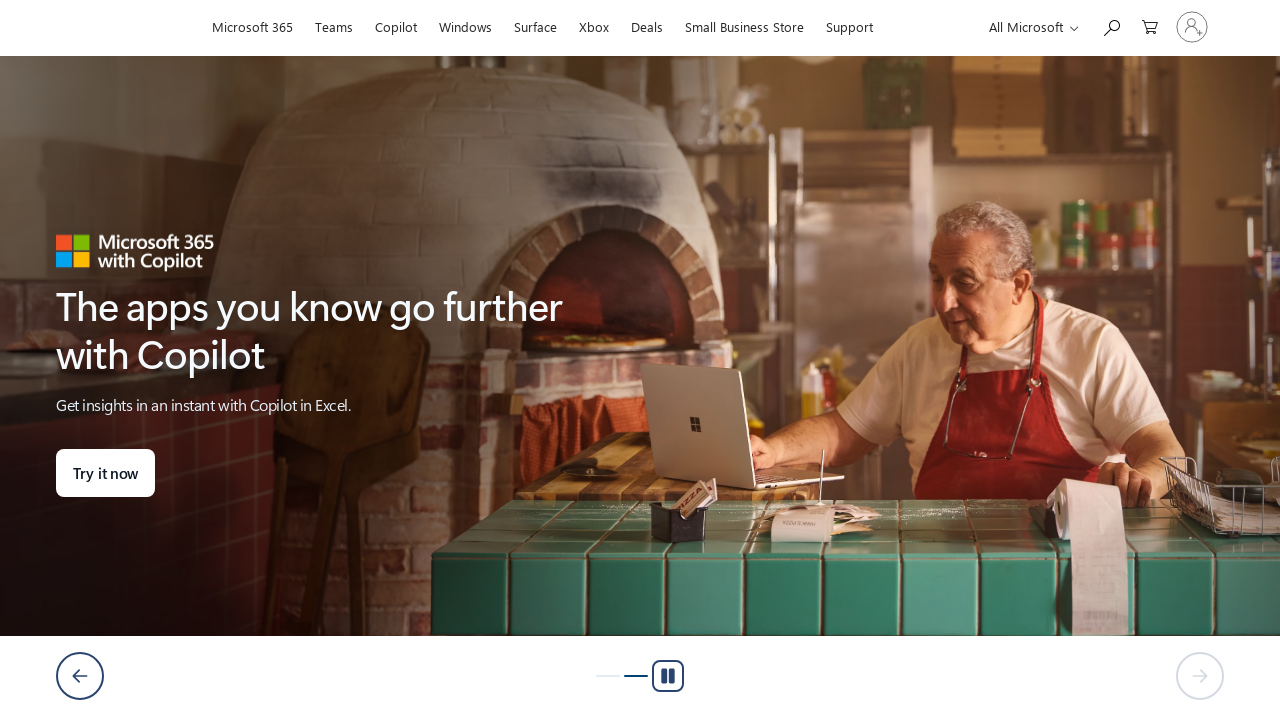

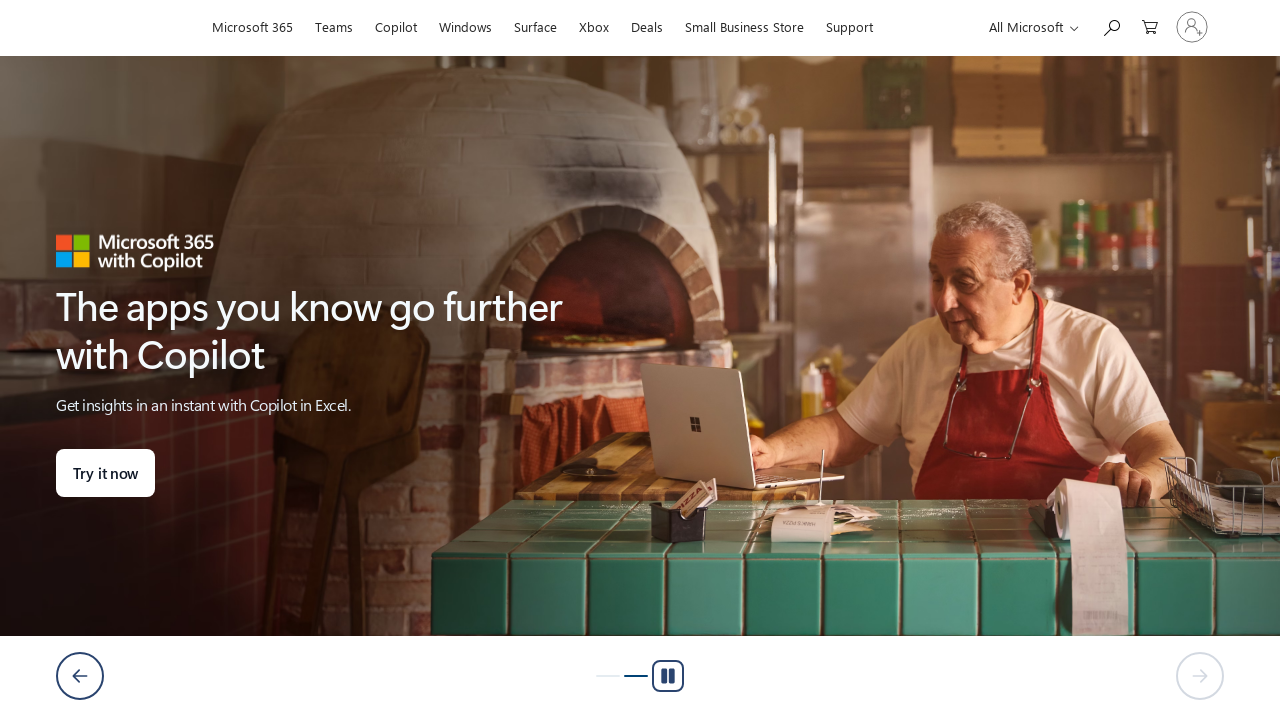